Tests the recommended way to access Shadow DOM by locating a shadow host and using the shadow_root property to find content within the shadow tree

Starting URL: http://watir.com/examples/shadow_dom.html

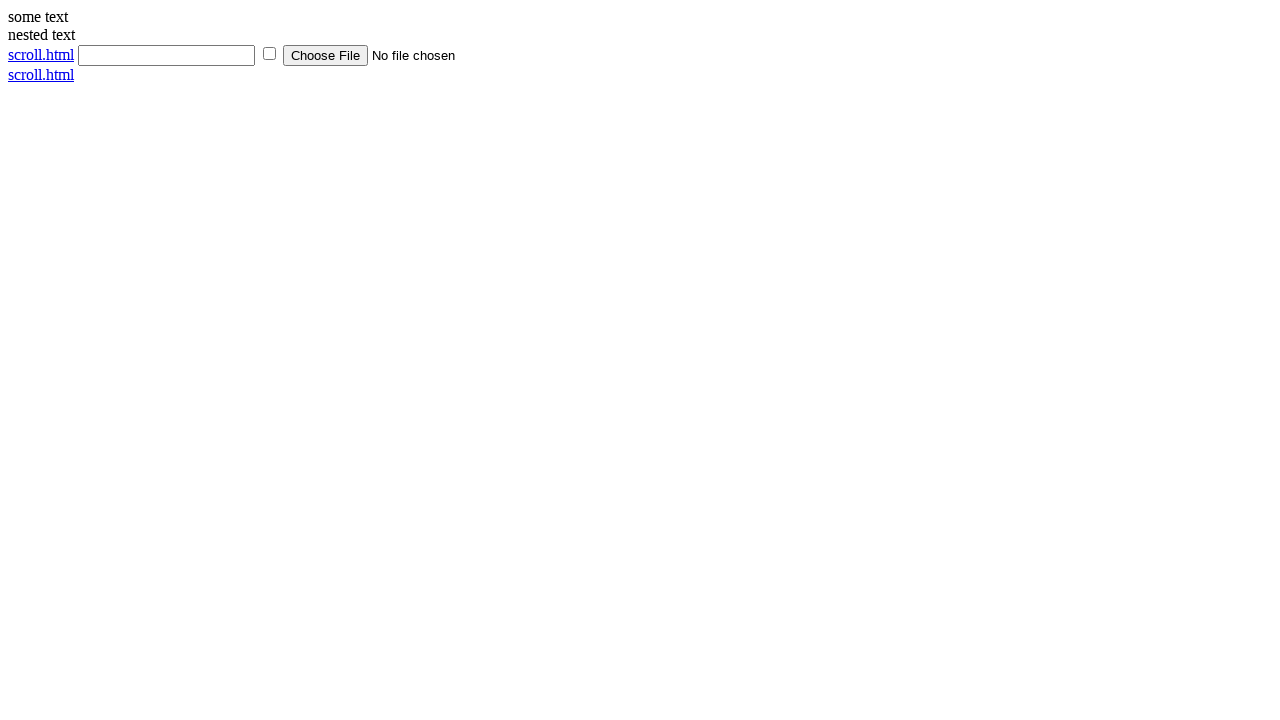

Navigated to Shadow DOM example page
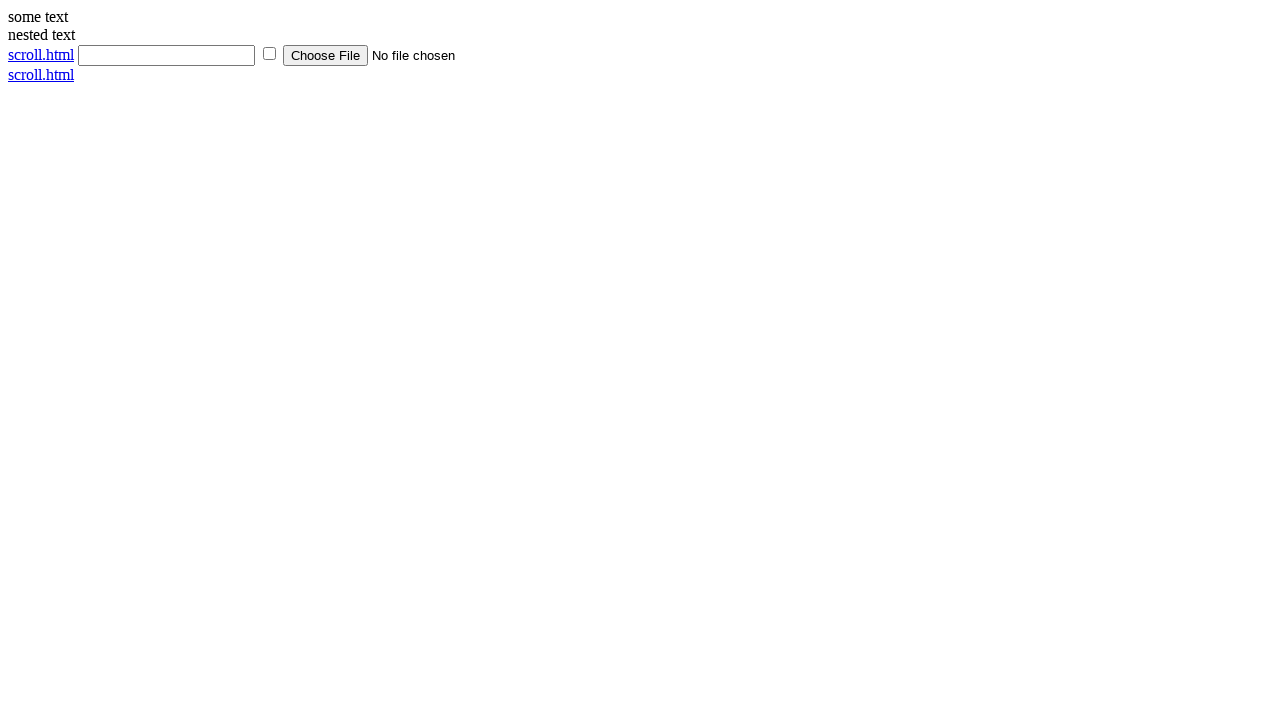

Located shadow host element with ID 'shadow_host'
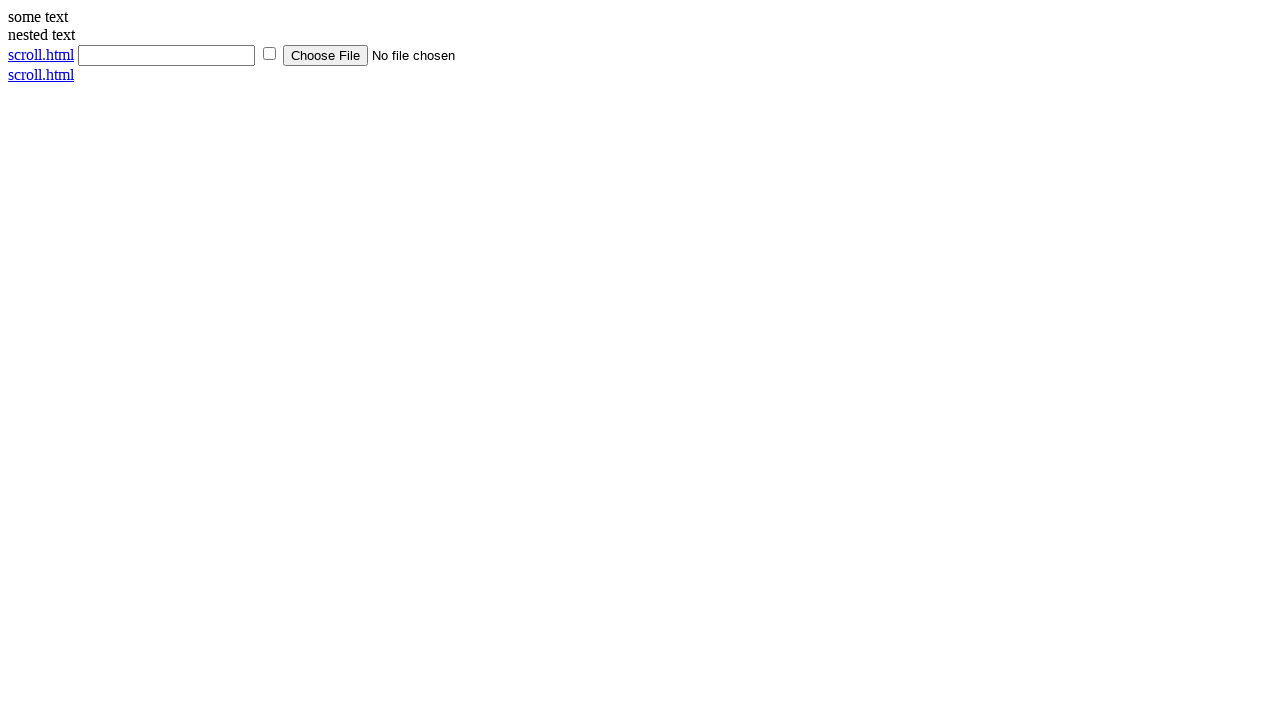

Located shadow content element using piercing selector
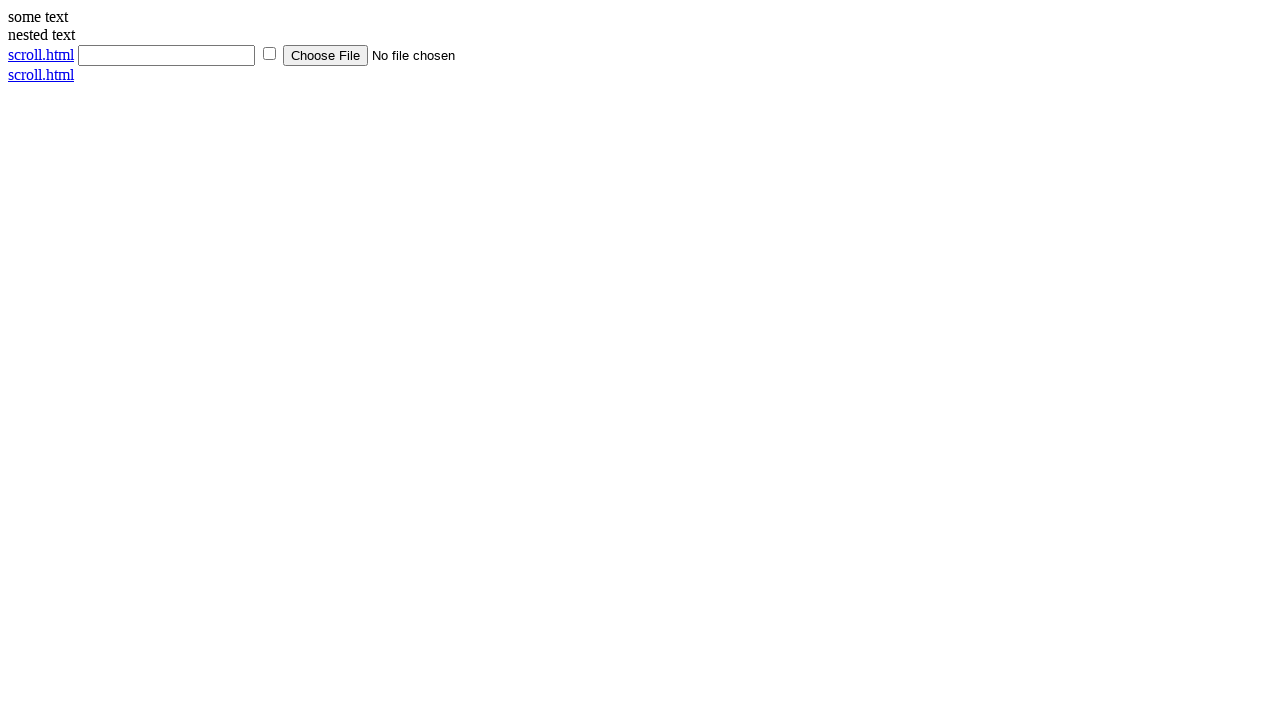

Verified shadow content text equals 'some text'
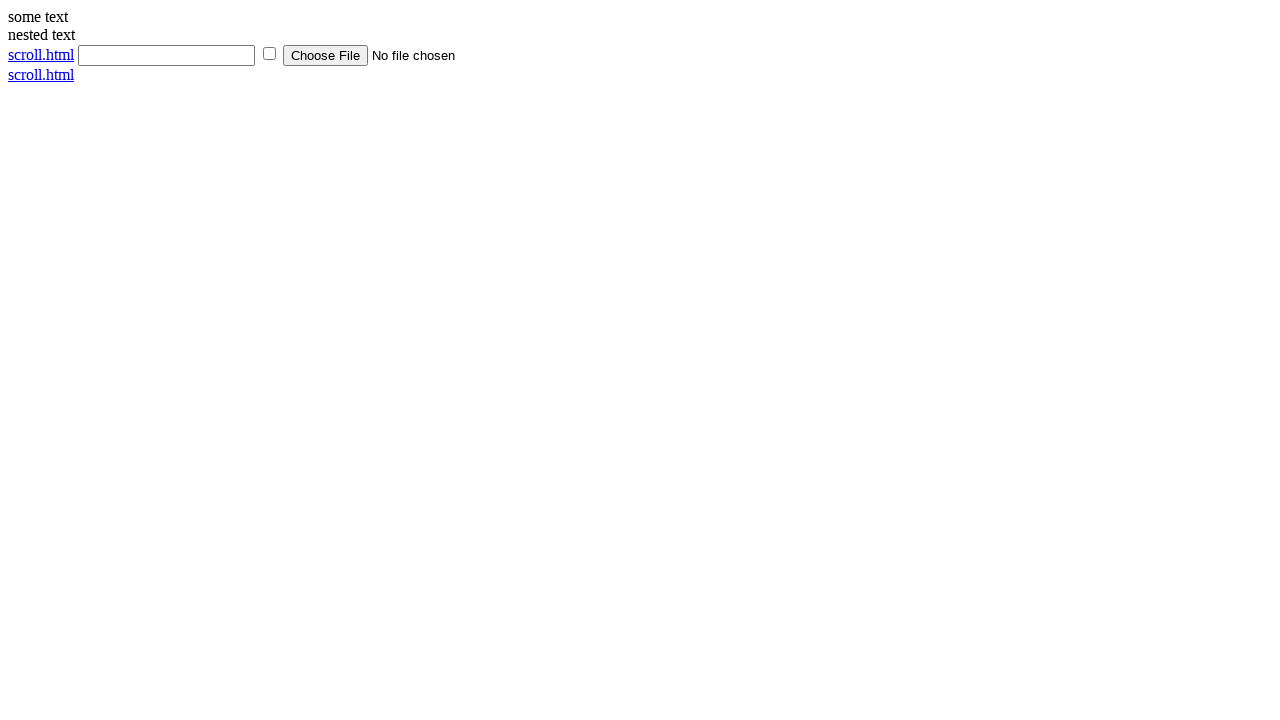

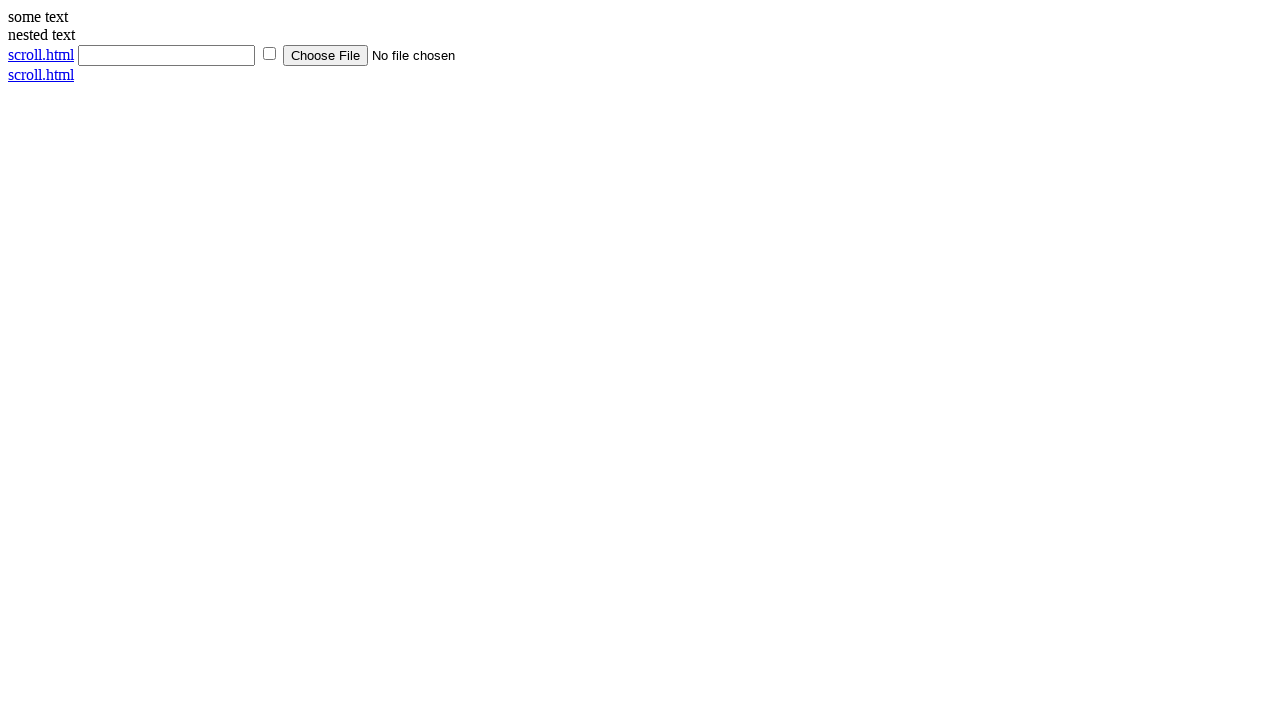